Tests JavaScript alert handling by clicking a button to trigger an alert and accepting it

Starting URL: https://the-internet.herokuapp.com/javascript_alerts

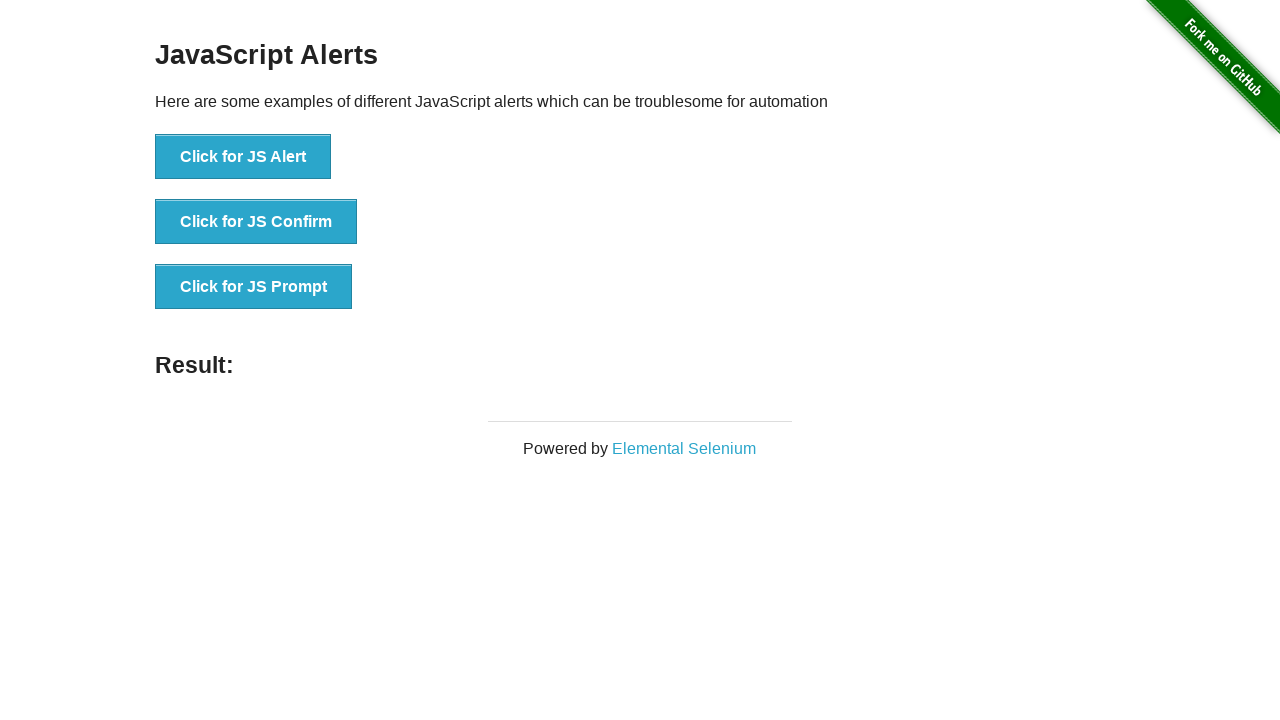

Clicked button to trigger JavaScript alert at (243, 157) on xpath=//button[text()='Click for JS Alert']
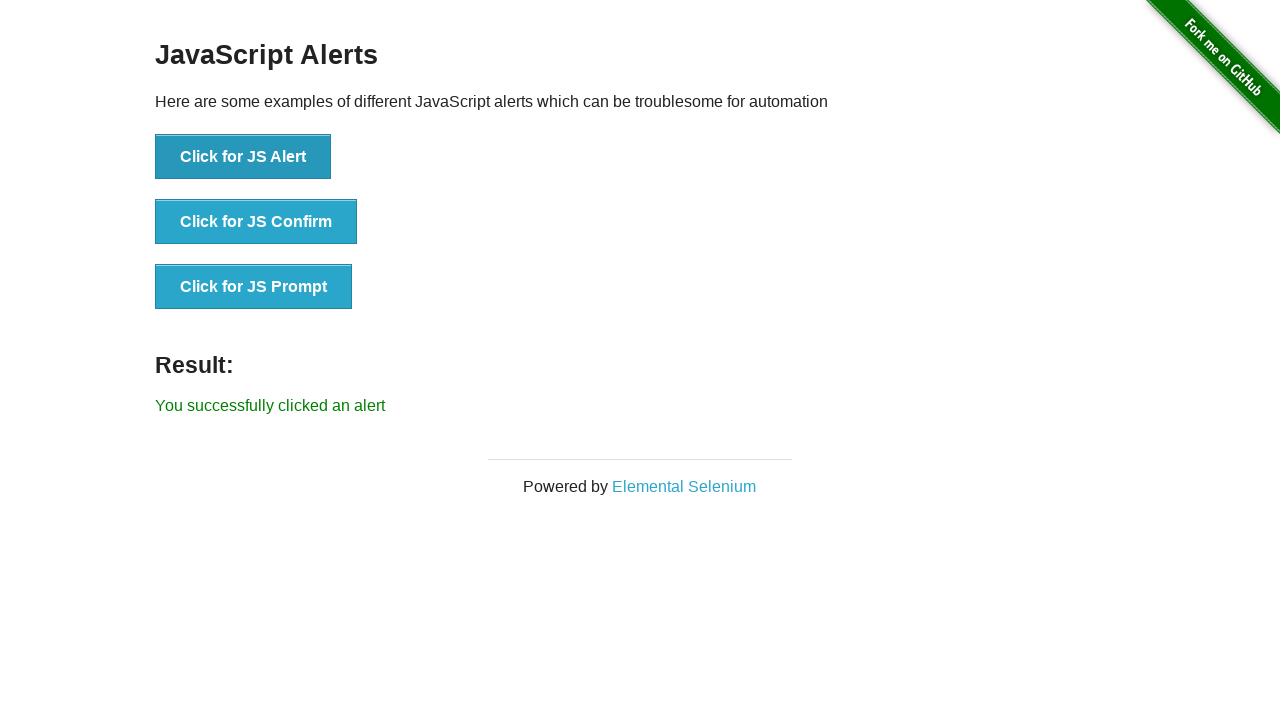

Set up dialog handler to accept alerts
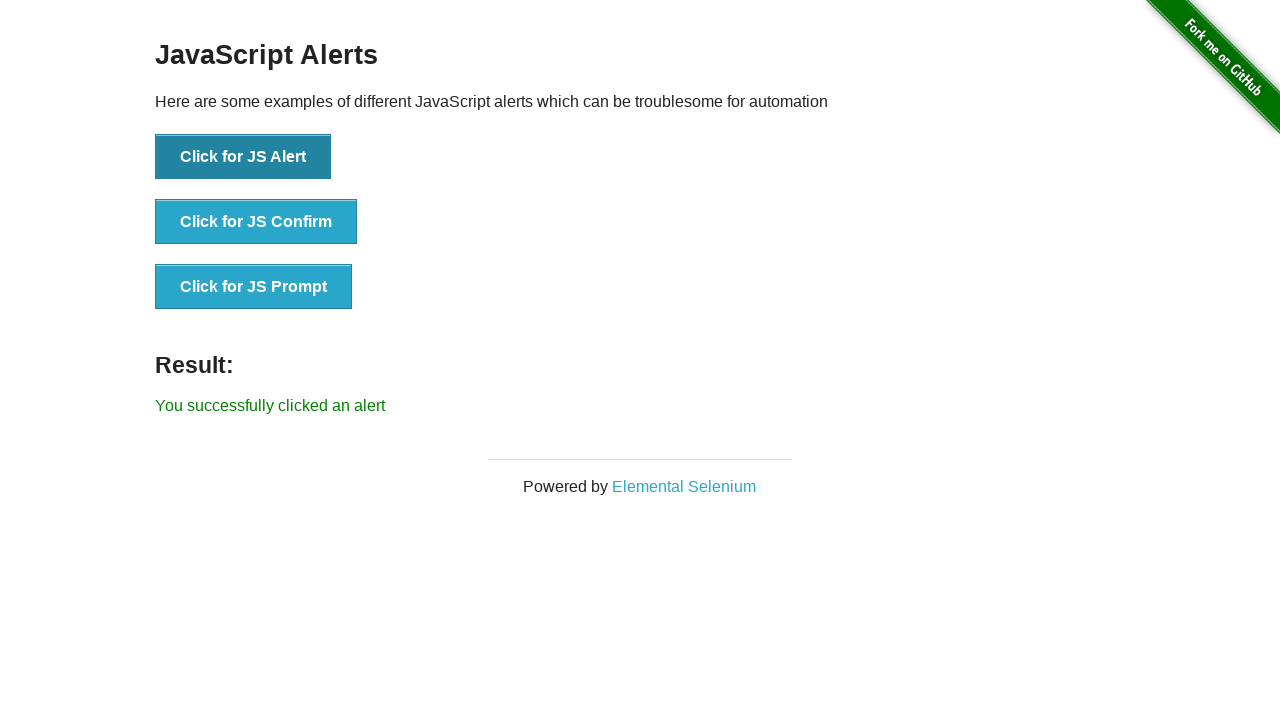

Clicked button to trigger alert and accepted it at (243, 157) on xpath=//button[text()='Click for JS Alert']
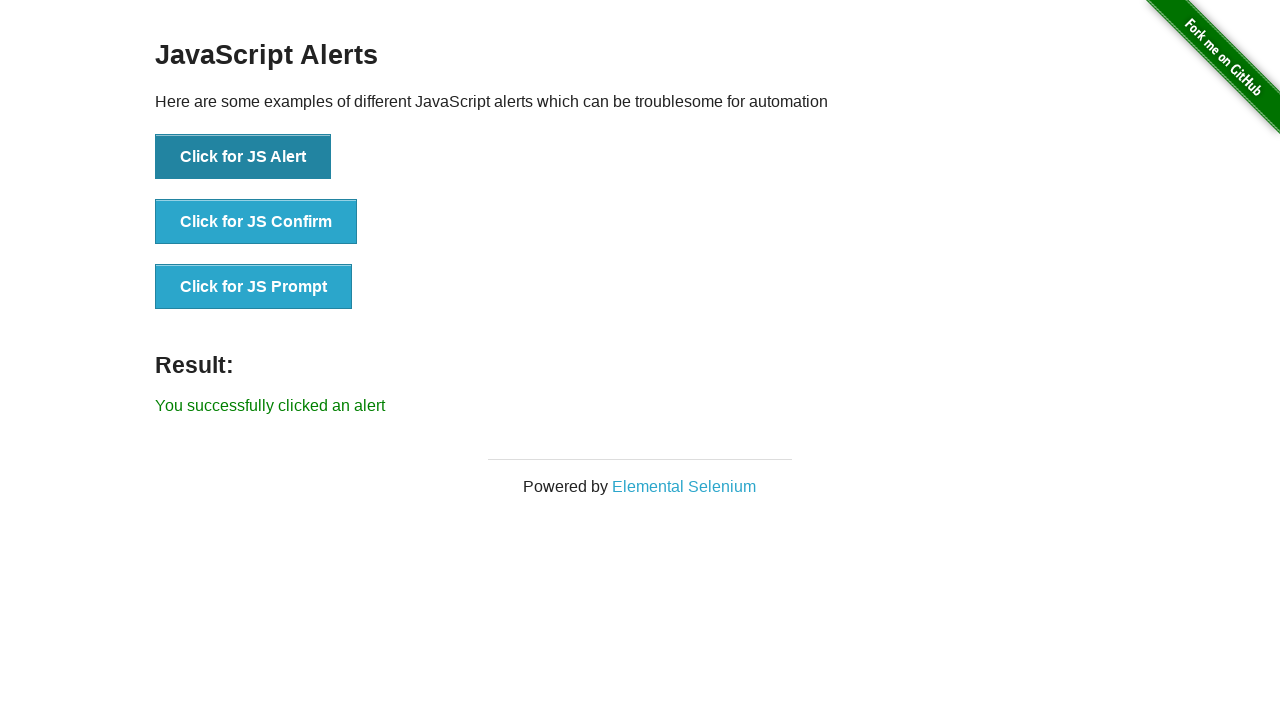

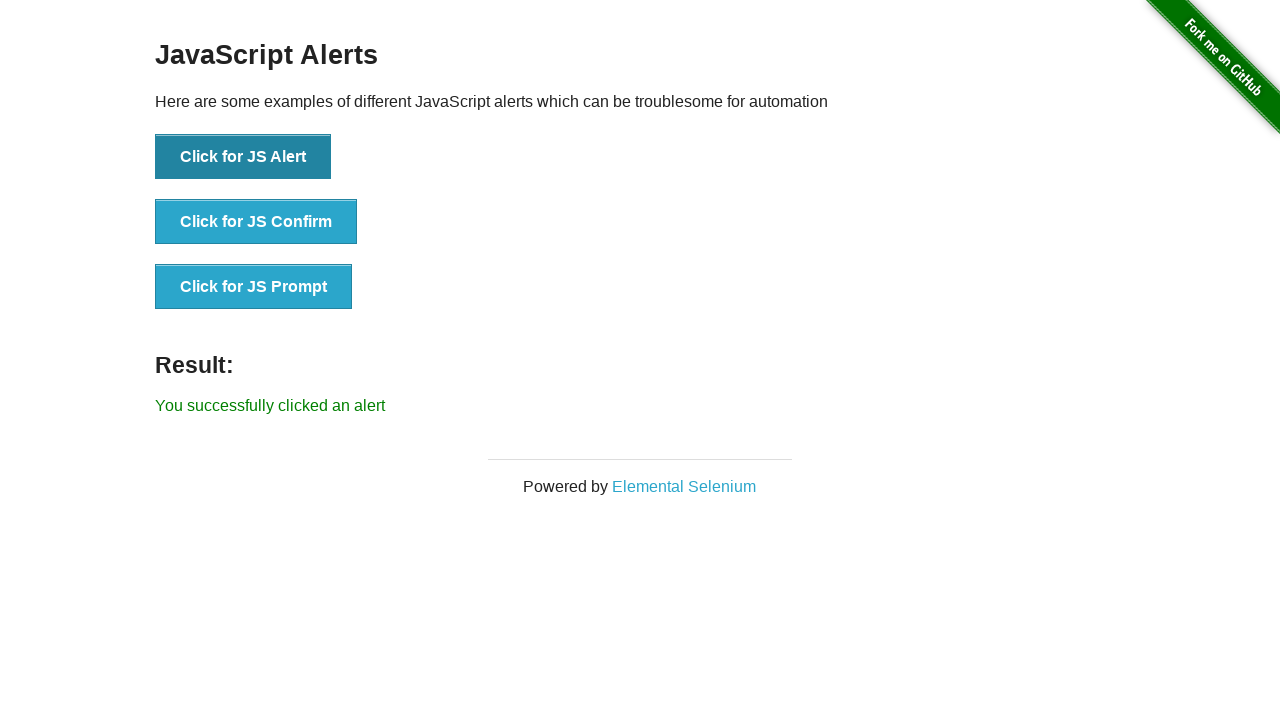